Tests file upload functionality by selecting and uploading a file using the file input element

Starting URL: https://demoqa.com/upload-download

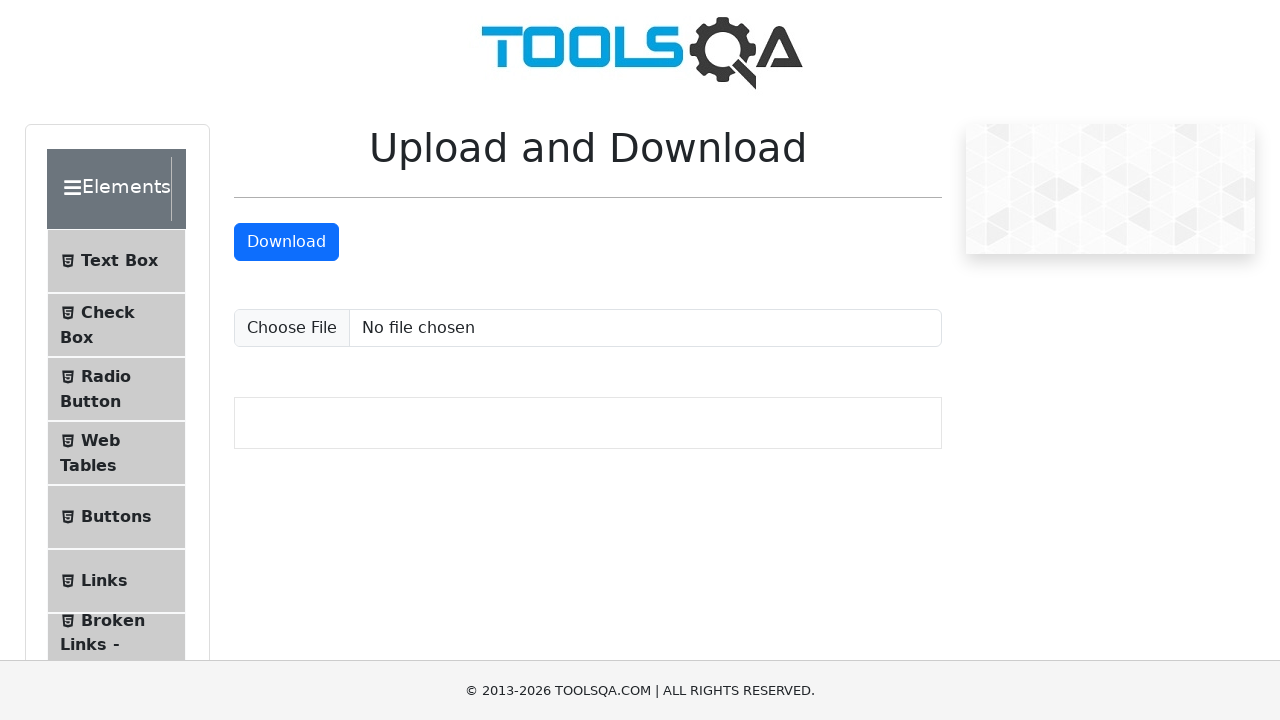

Created temporary test file for upload
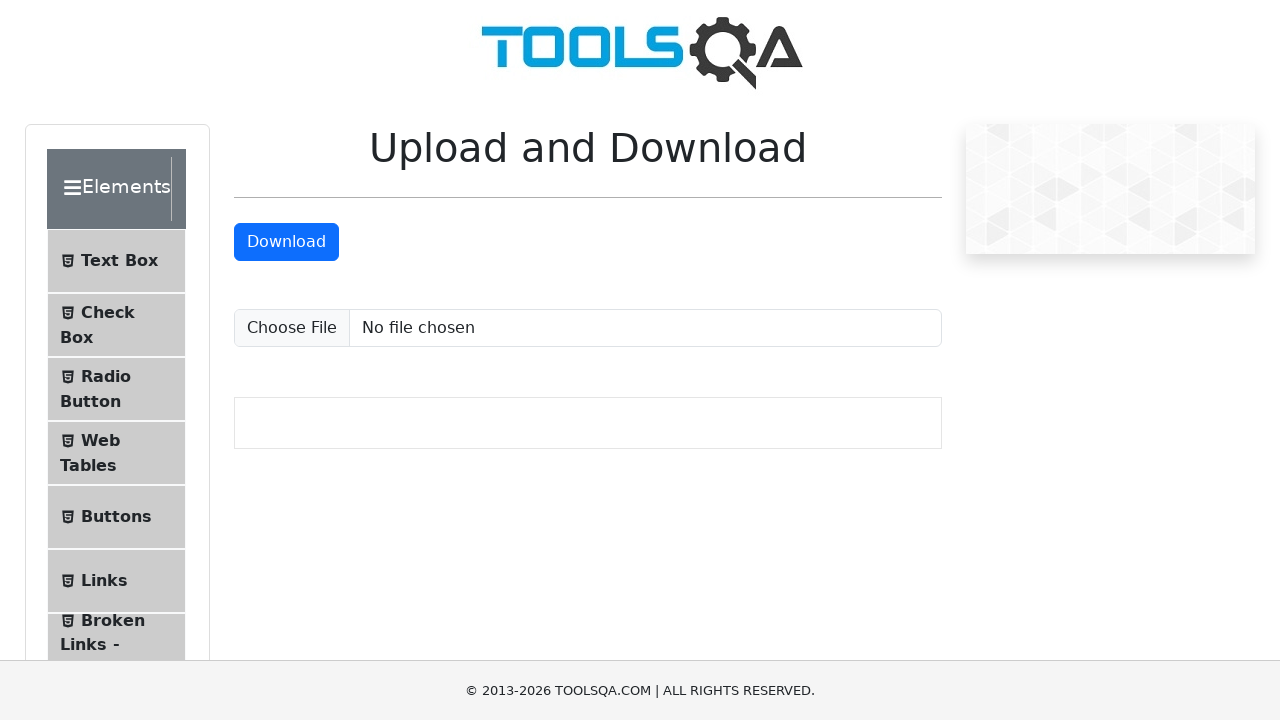

Set file input with temporary test file
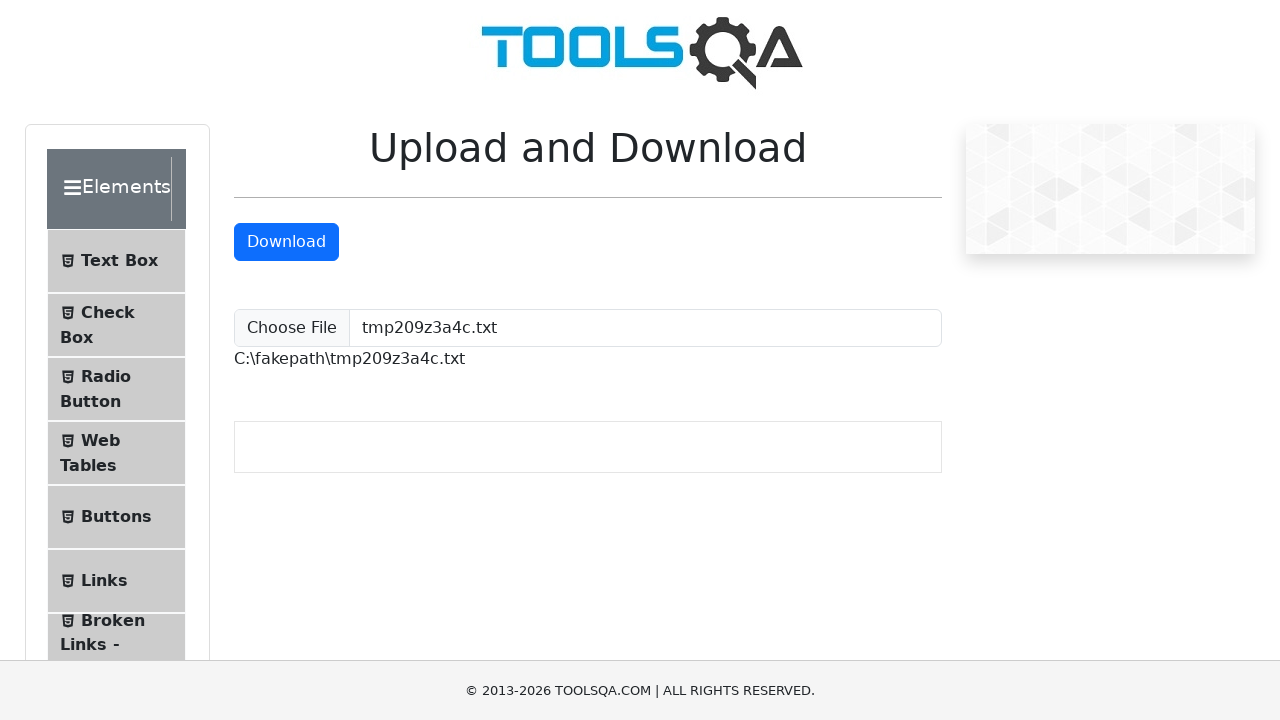

Cleaned up temporary test file
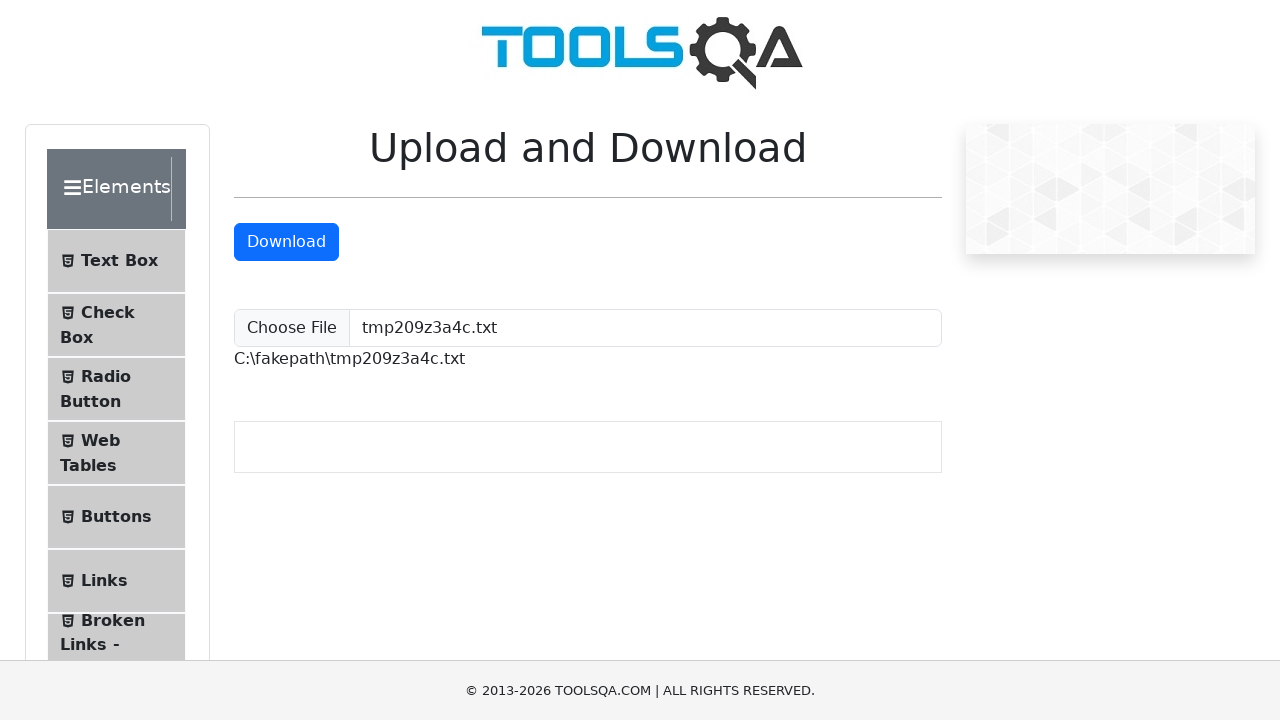

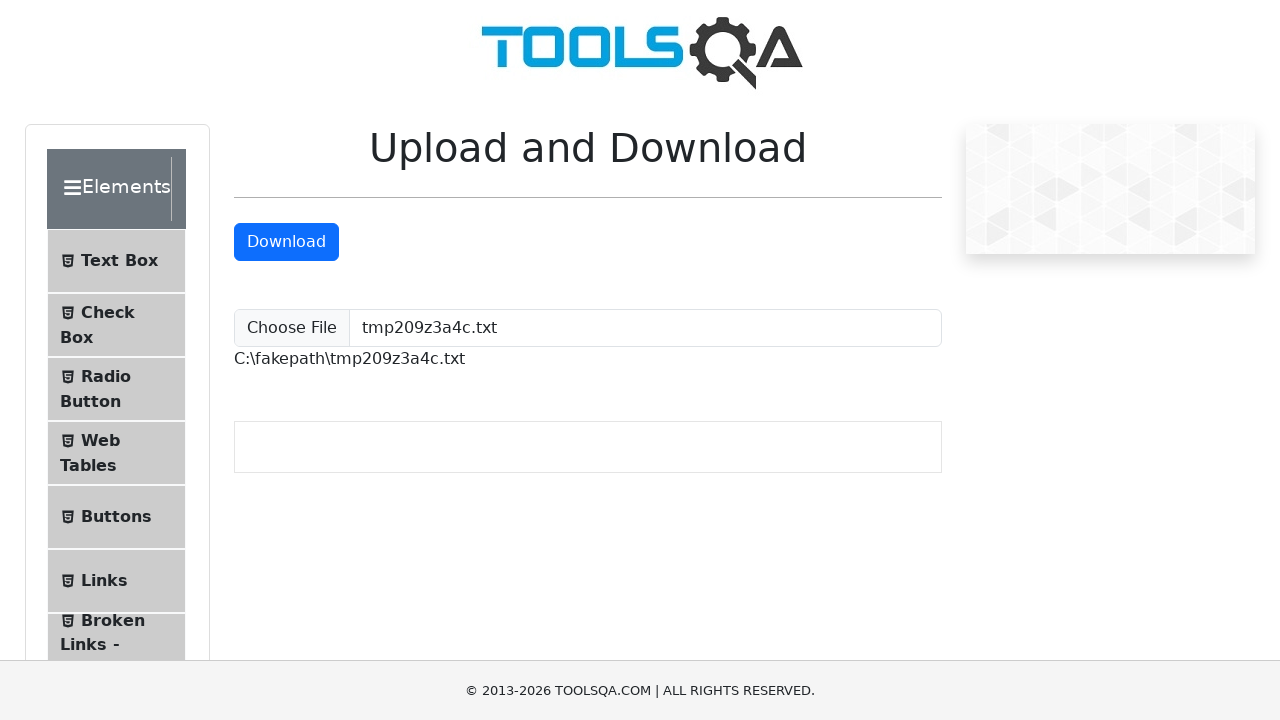